Tests that clicking All filter shows all items regardless of completion status

Starting URL: https://demo.playwright.dev/todomvc

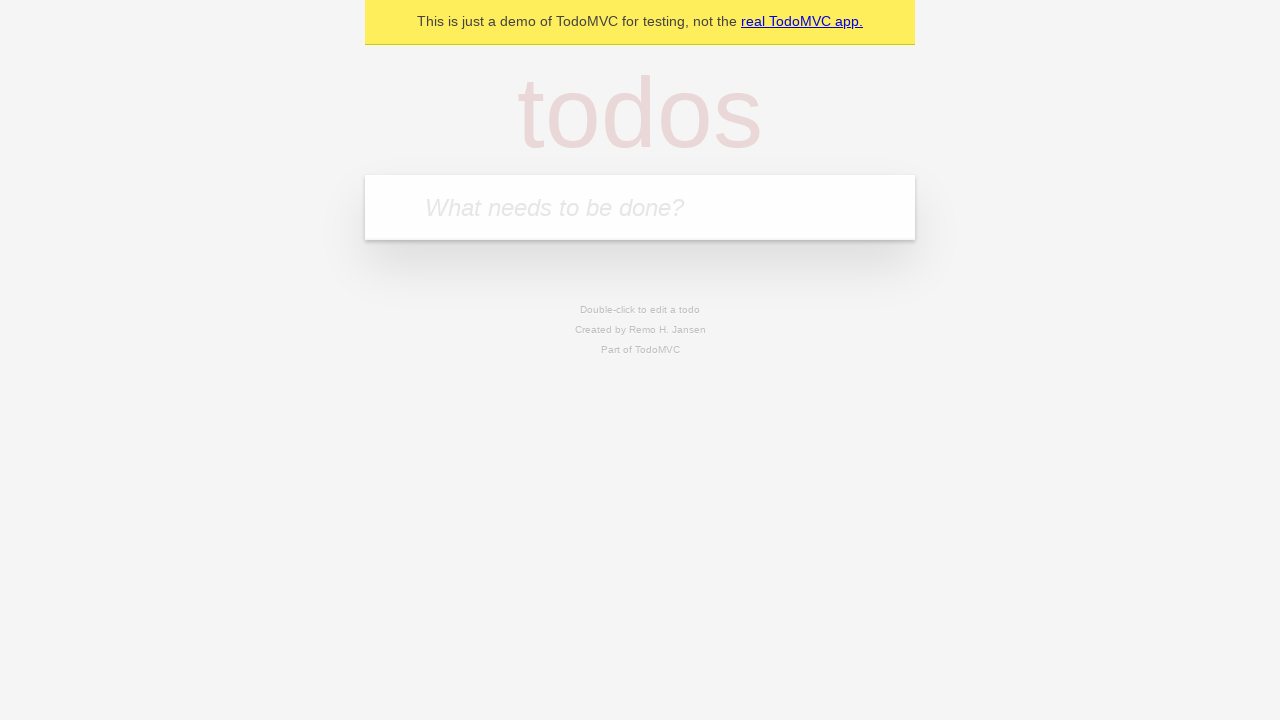

Filled todo input with 'buy some cheese' on internal:attr=[placeholder="What needs to be done?"i]
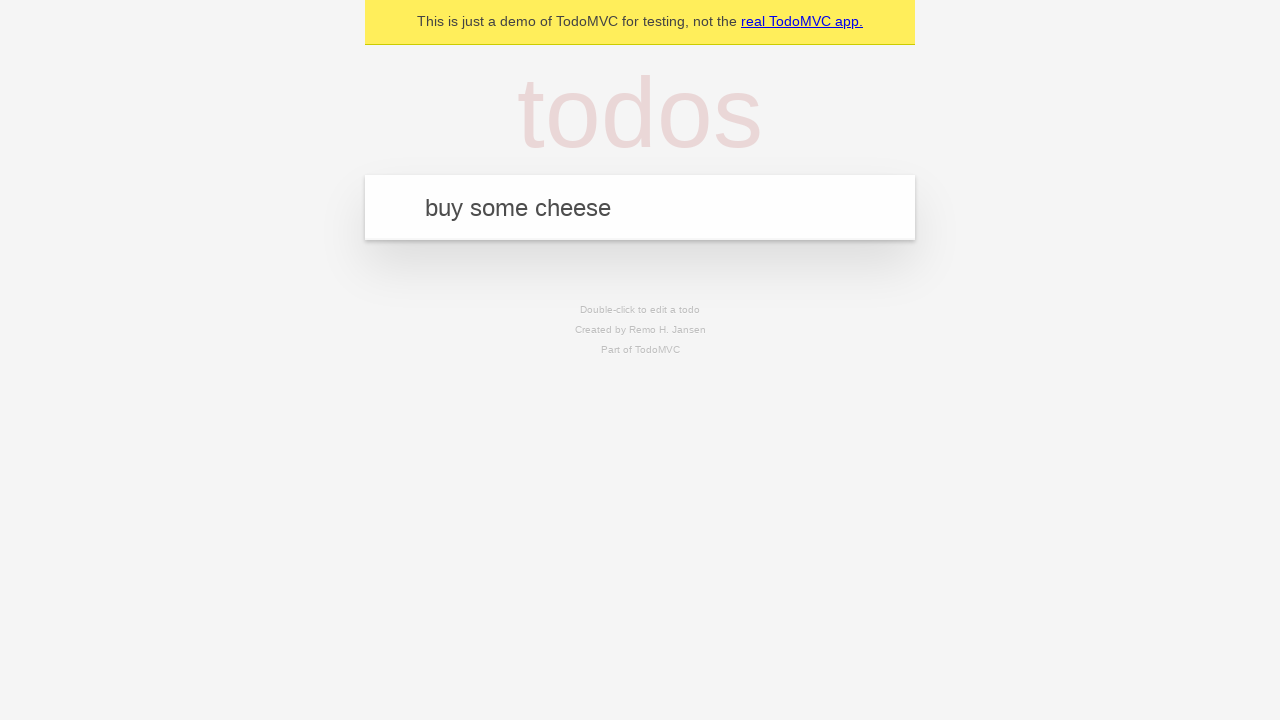

Pressed Enter to create first todo on internal:attr=[placeholder="What needs to be done?"i]
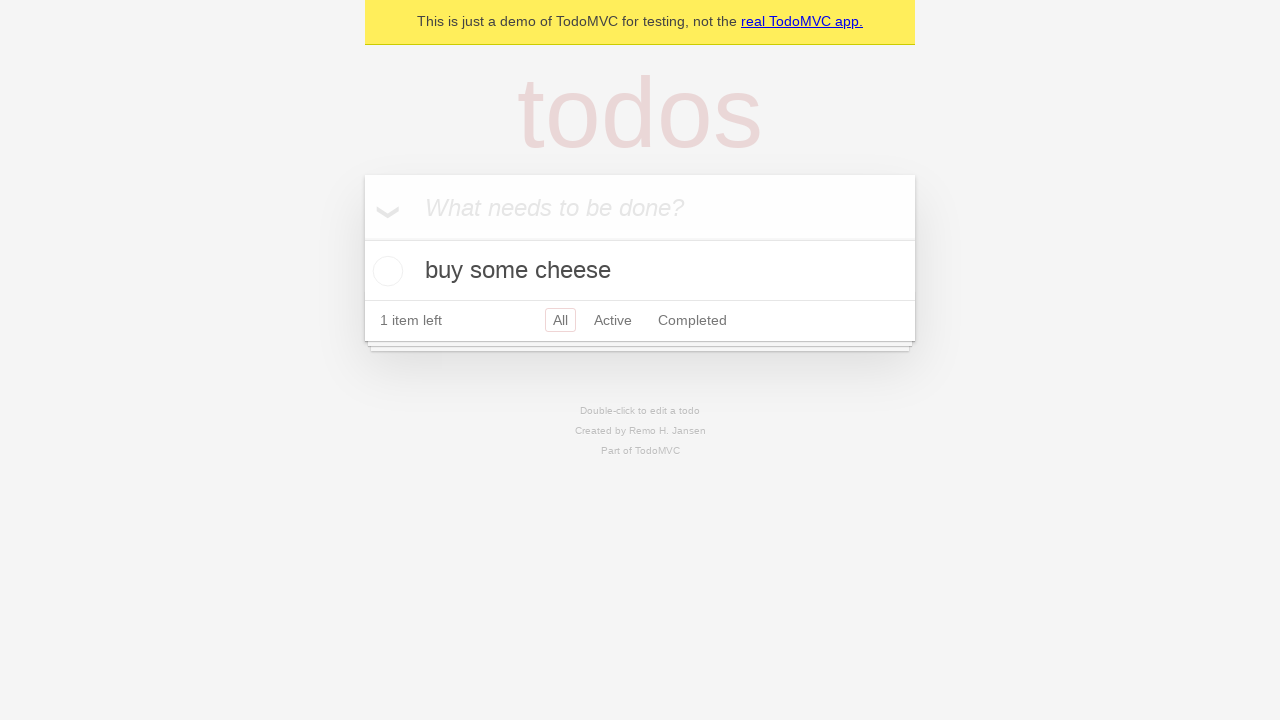

Filled todo input with 'feed the cat' on internal:attr=[placeholder="What needs to be done?"i]
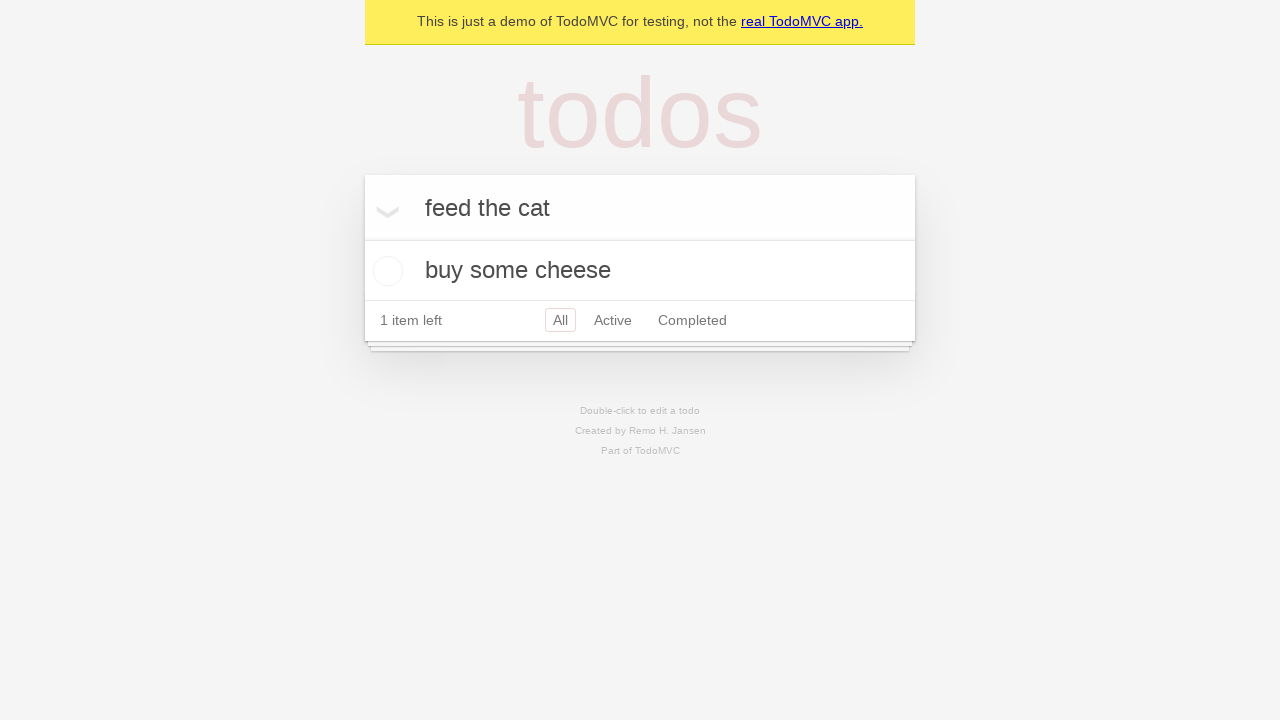

Pressed Enter to create second todo on internal:attr=[placeholder="What needs to be done?"i]
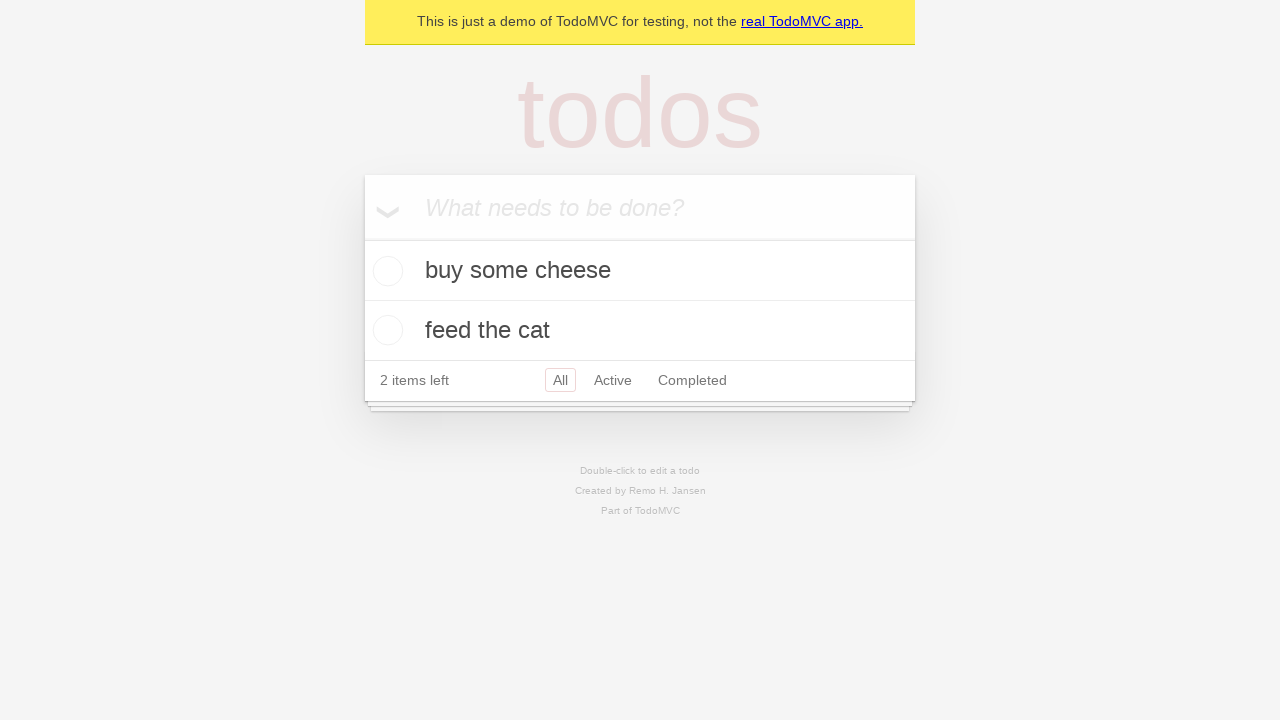

Filled todo input with 'book a doctors appointment' on internal:attr=[placeholder="What needs to be done?"i]
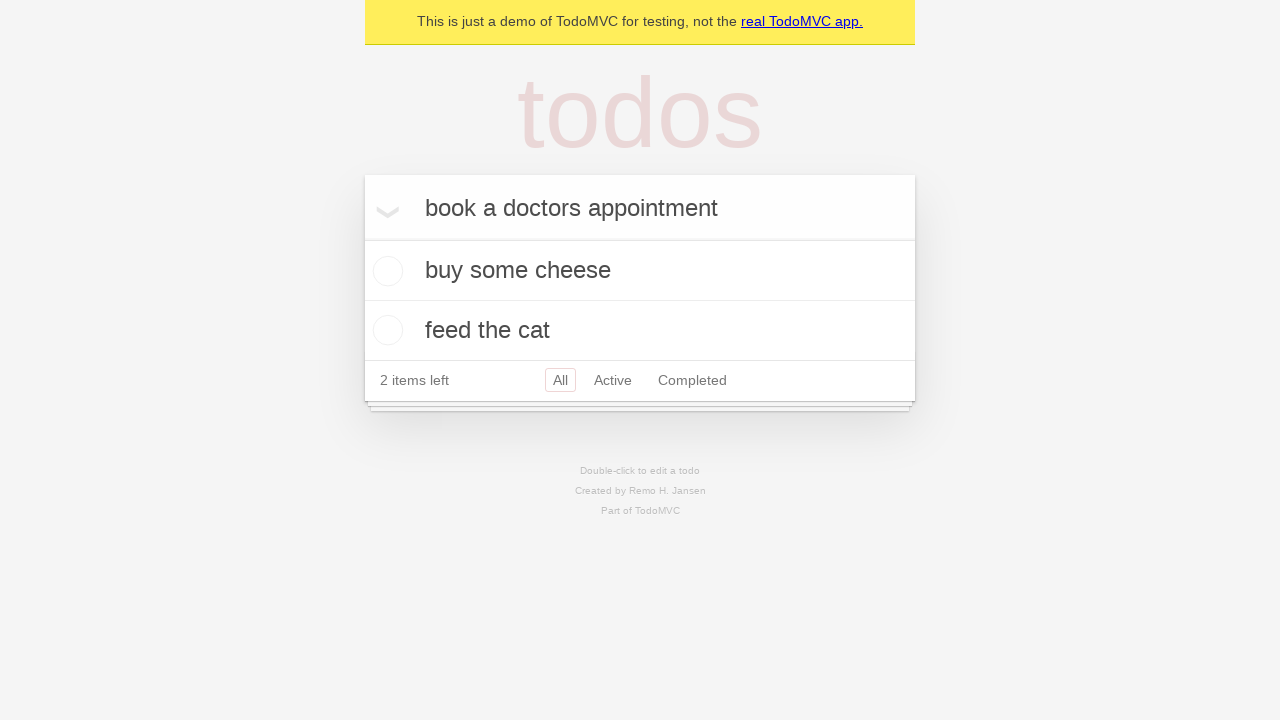

Pressed Enter to create third todo on internal:attr=[placeholder="What needs to be done?"i]
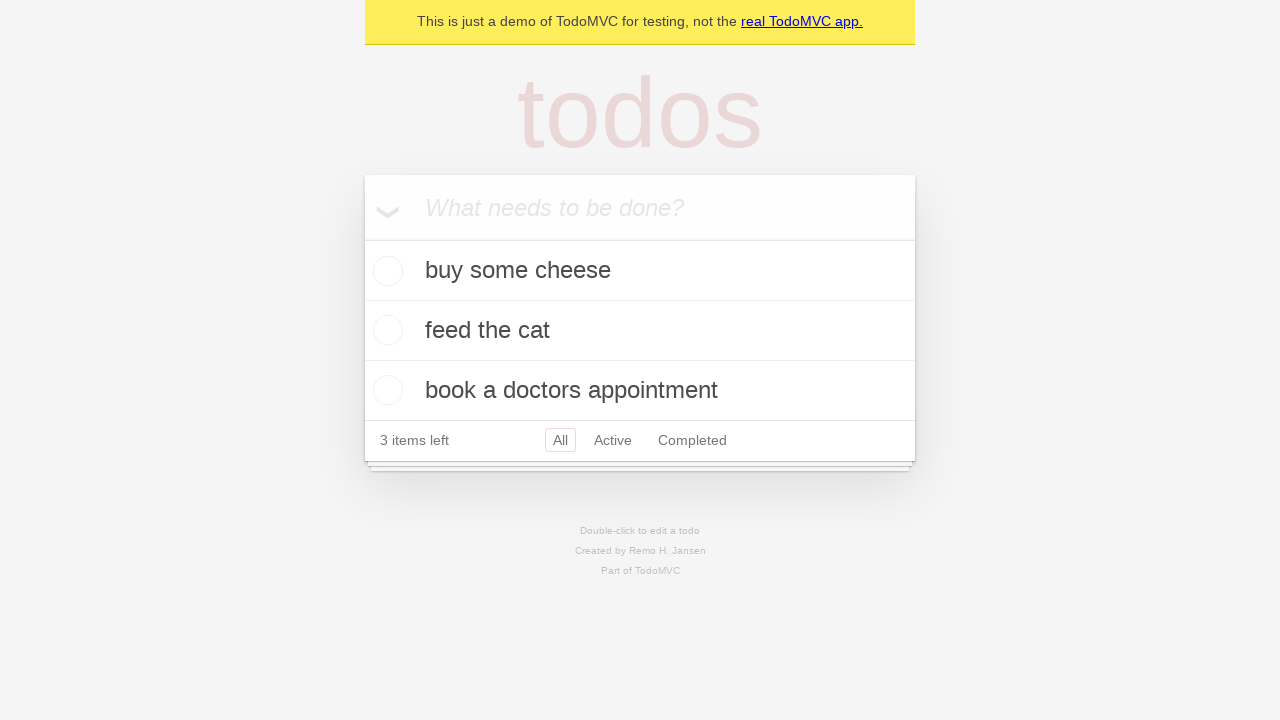

Waited for todo items to load
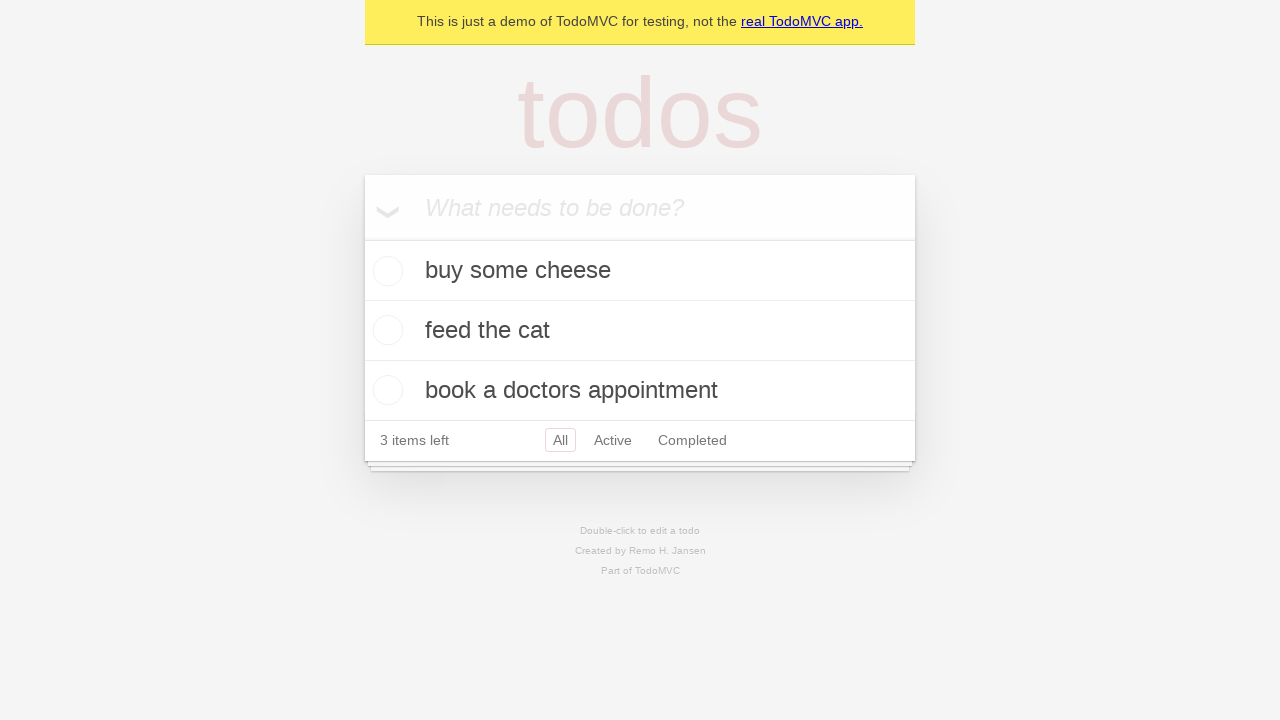

Checked the second todo item at (385, 330) on internal:testid=[data-testid="todo-item"s] >> nth=1 >> internal:role=checkbox
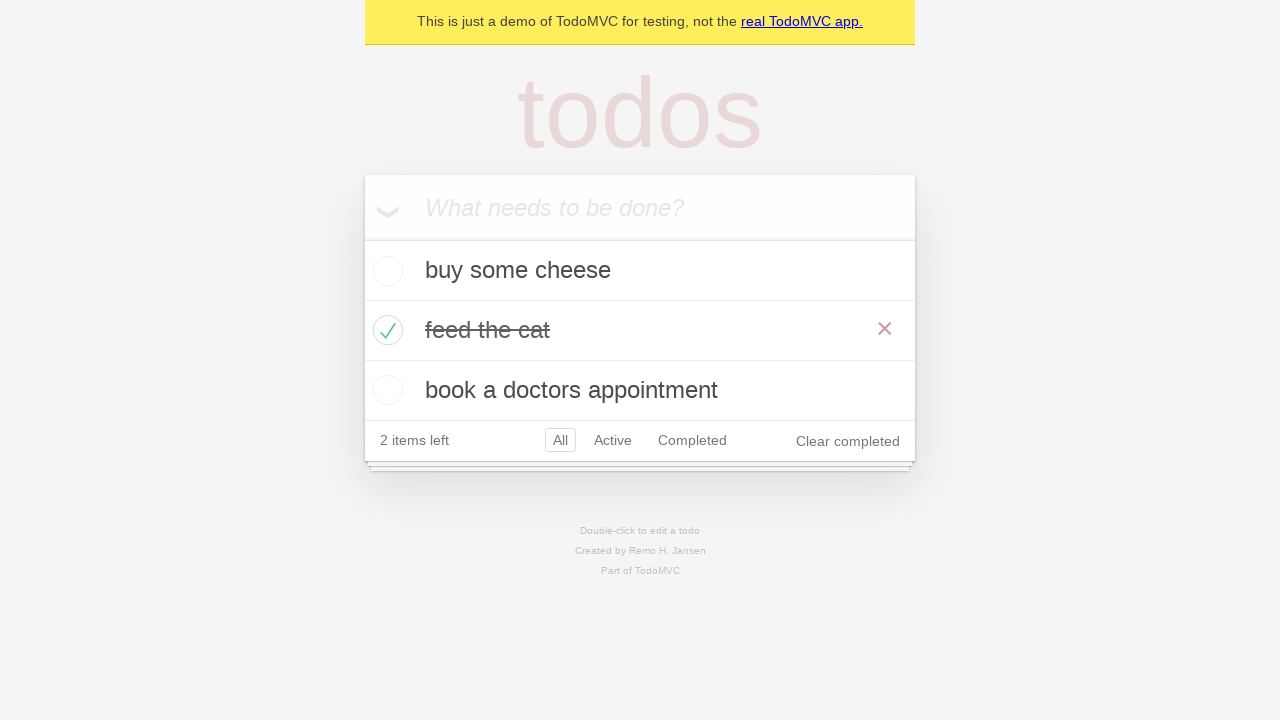

Clicked Active filter at (613, 440) on internal:role=link[name="Active"i]
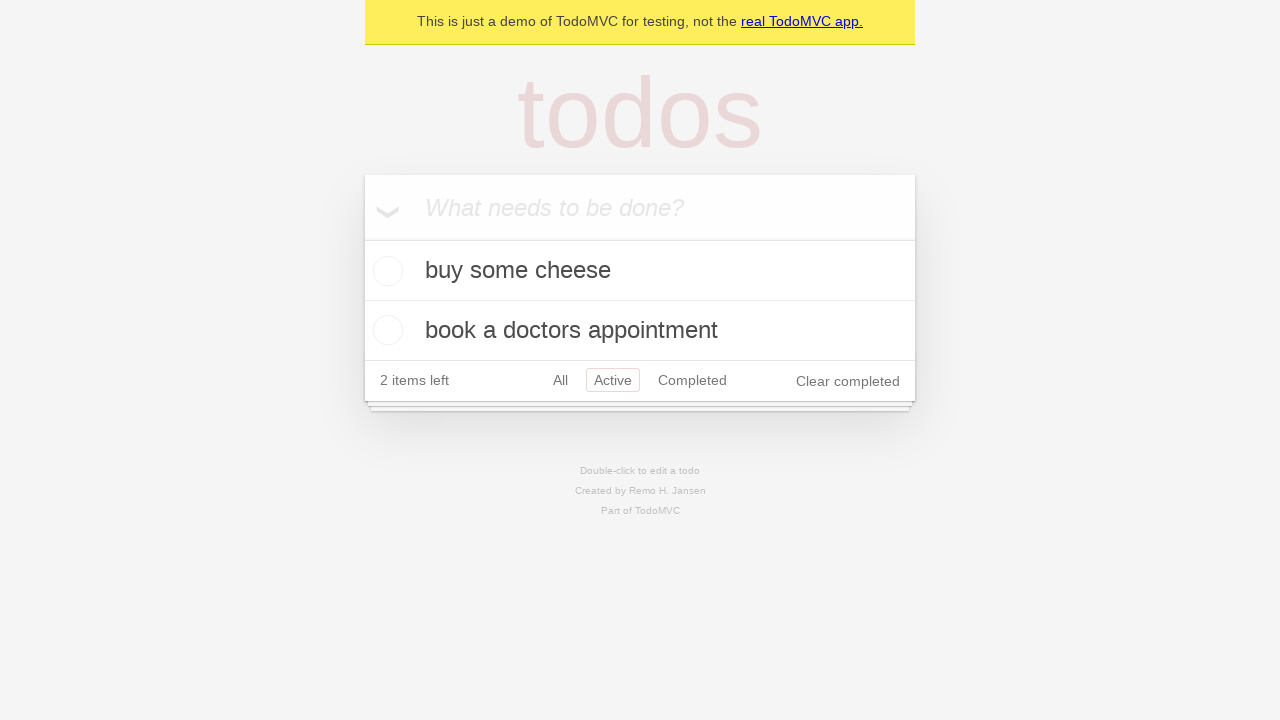

Clicked Completed filter at (692, 380) on internal:role=link[name="Completed"i]
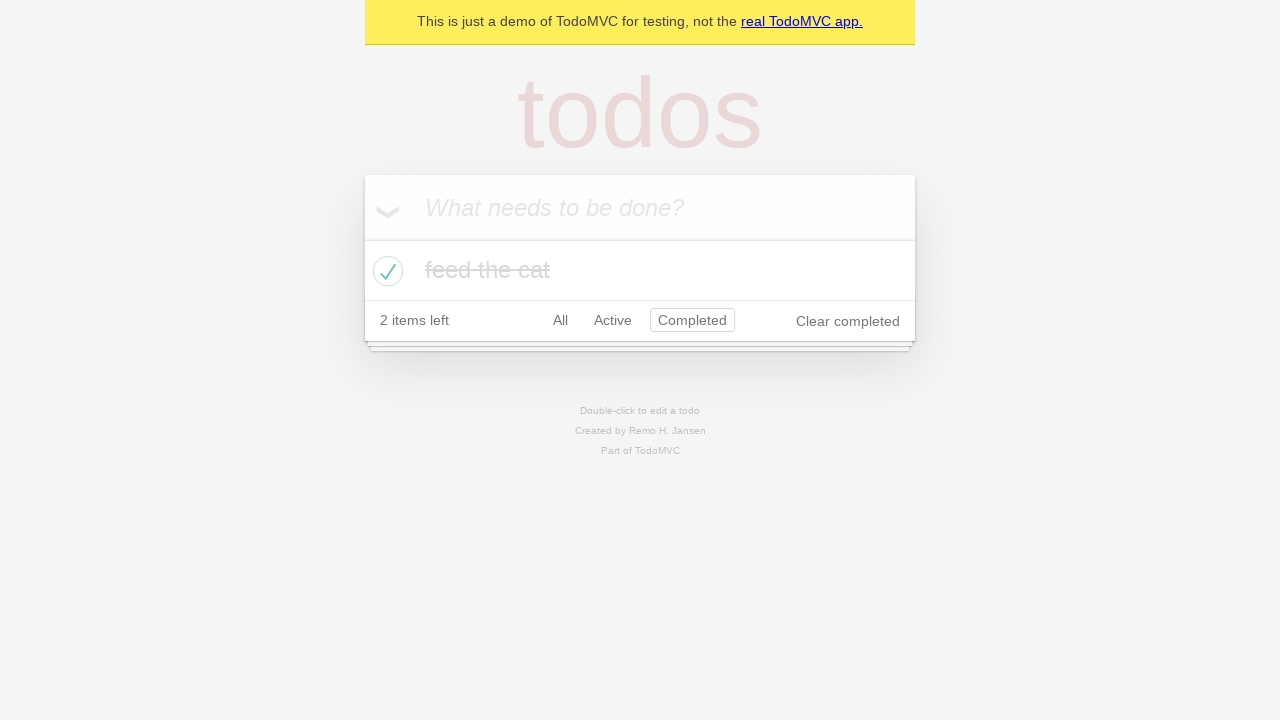

Clicked All filter to display all items at (560, 320) on internal:role=link[name="All"i]
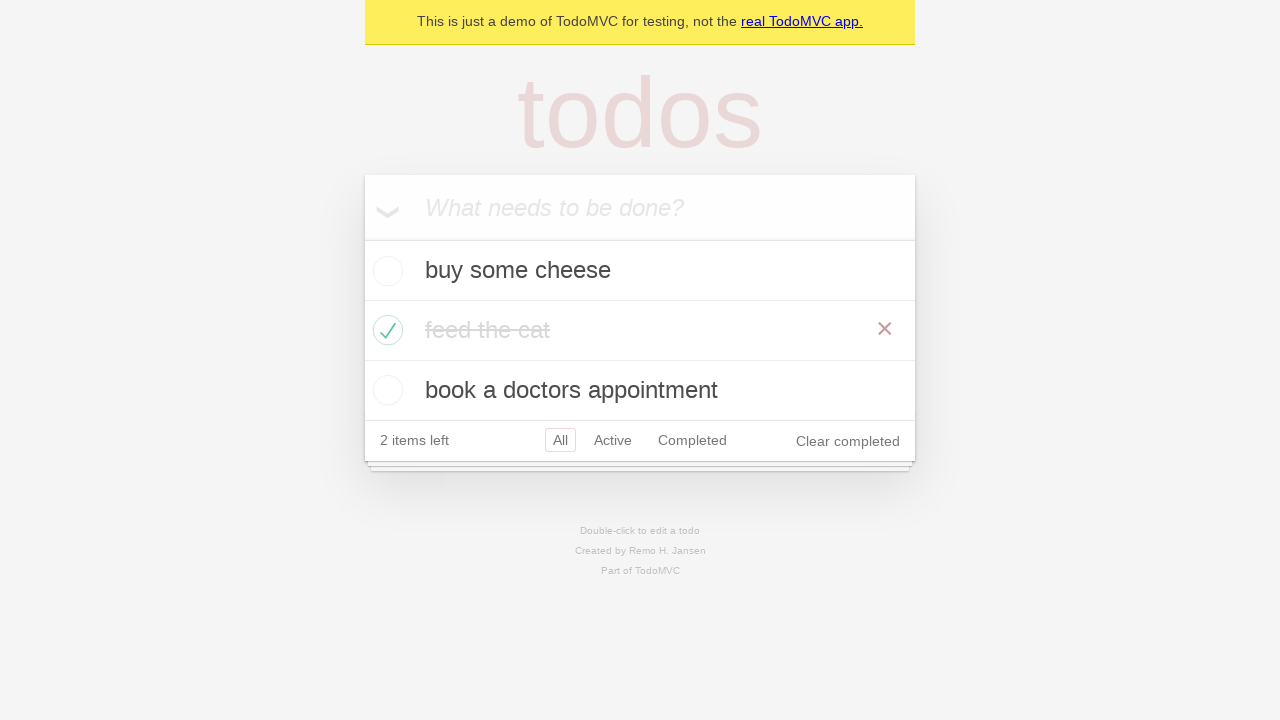

Waited for All filter to apply
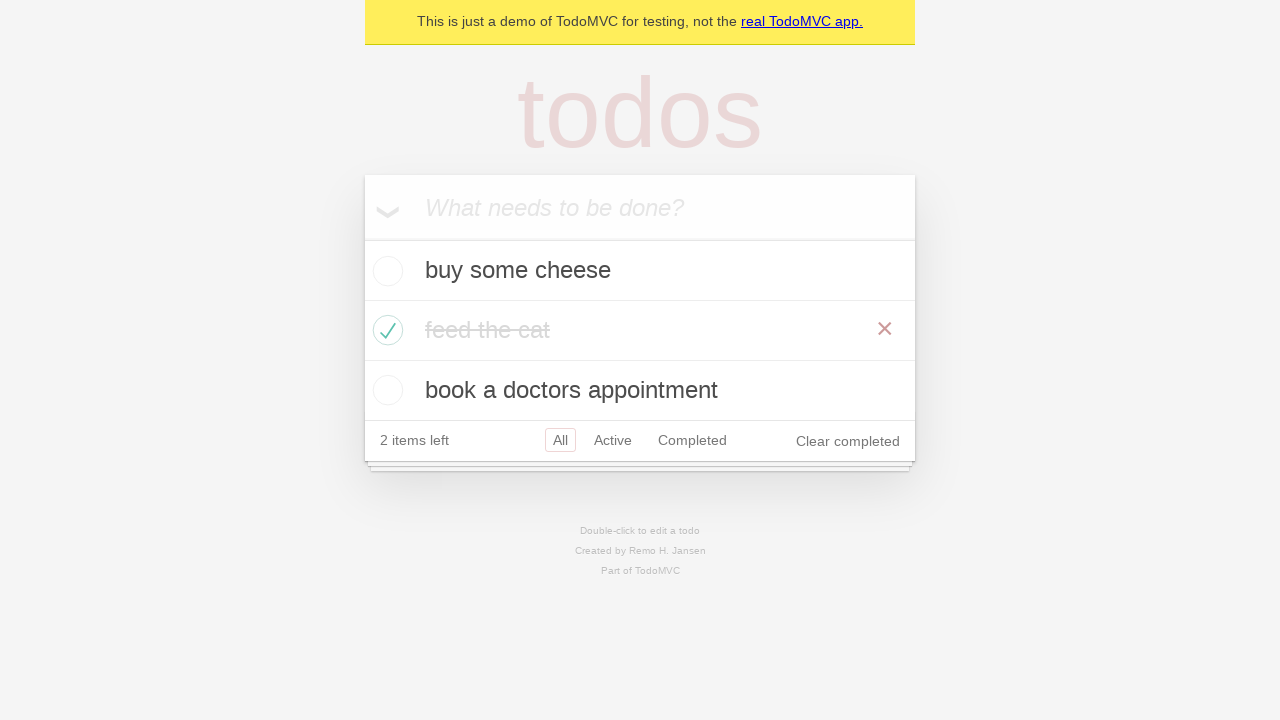

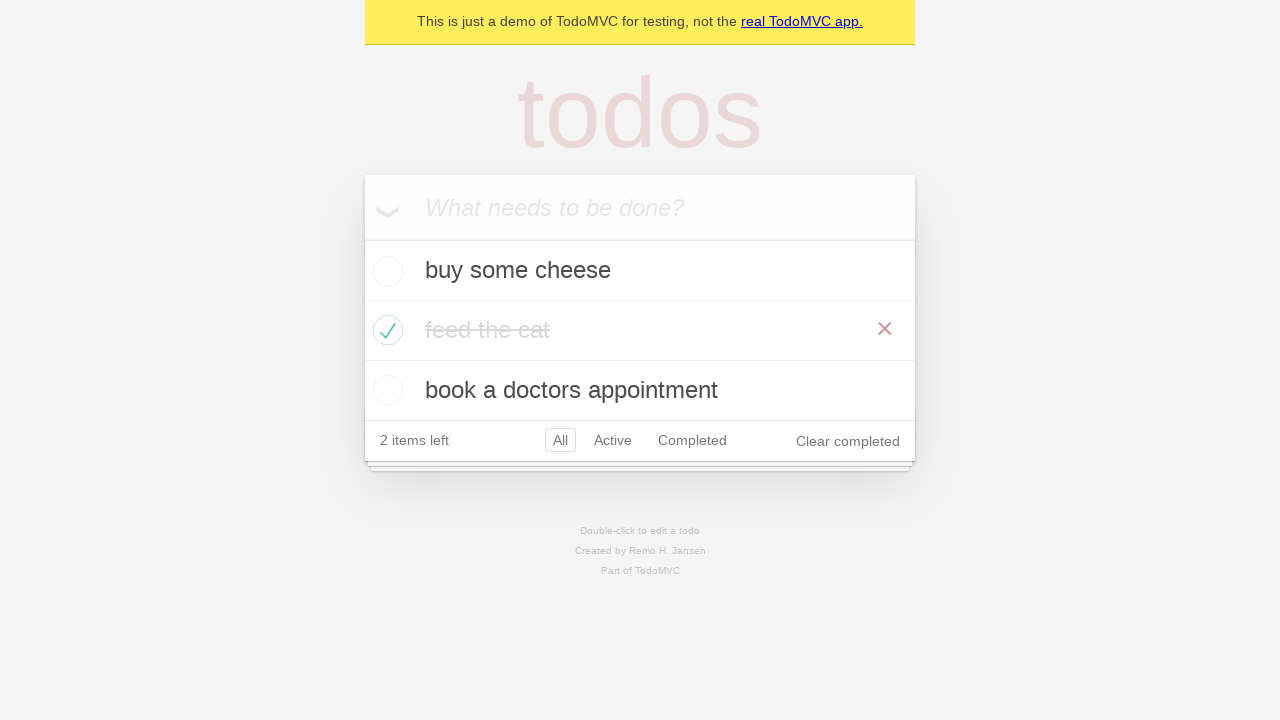